Tests the SpiceJet flight booking form by selecting origin city (Kolkata) and destination city (Bangalore/Kempegowda International Airport), then interacting with the date picker and passenger selection.

Starting URL: https://www.spicejet.com

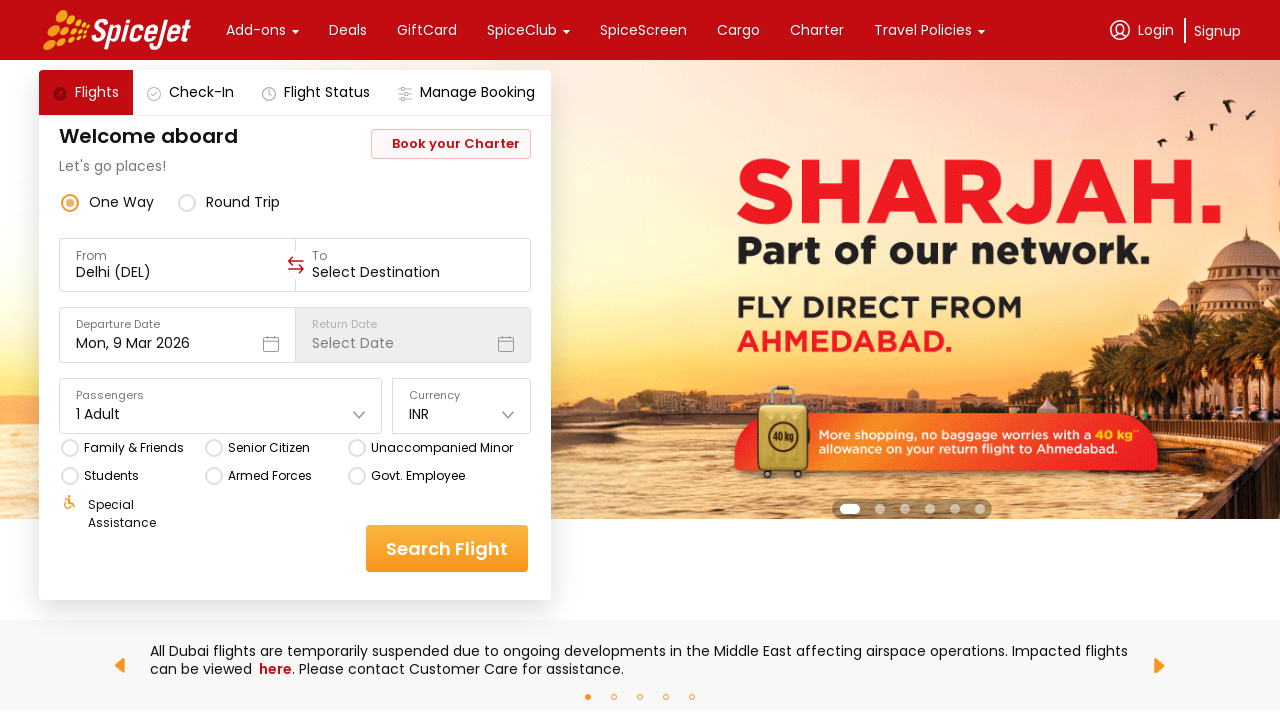

Waited for SpiceJet page to fully load (networkidle)
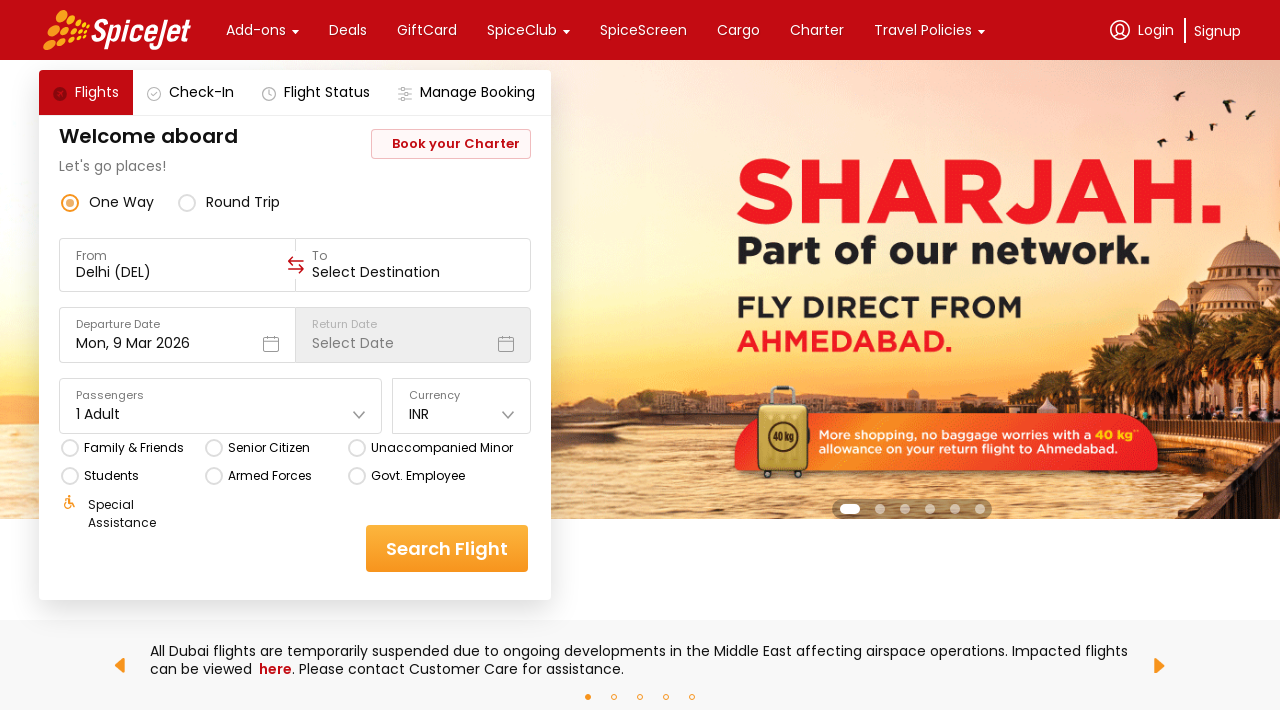

Clicked on the origin/from field at (177, 265) on div.css-1dbjc4n.r-14lw9ot.r-11u4nky.r-z2wwpe.r-1phboty.r-rs99b7.r-1loqt21.r-13aw
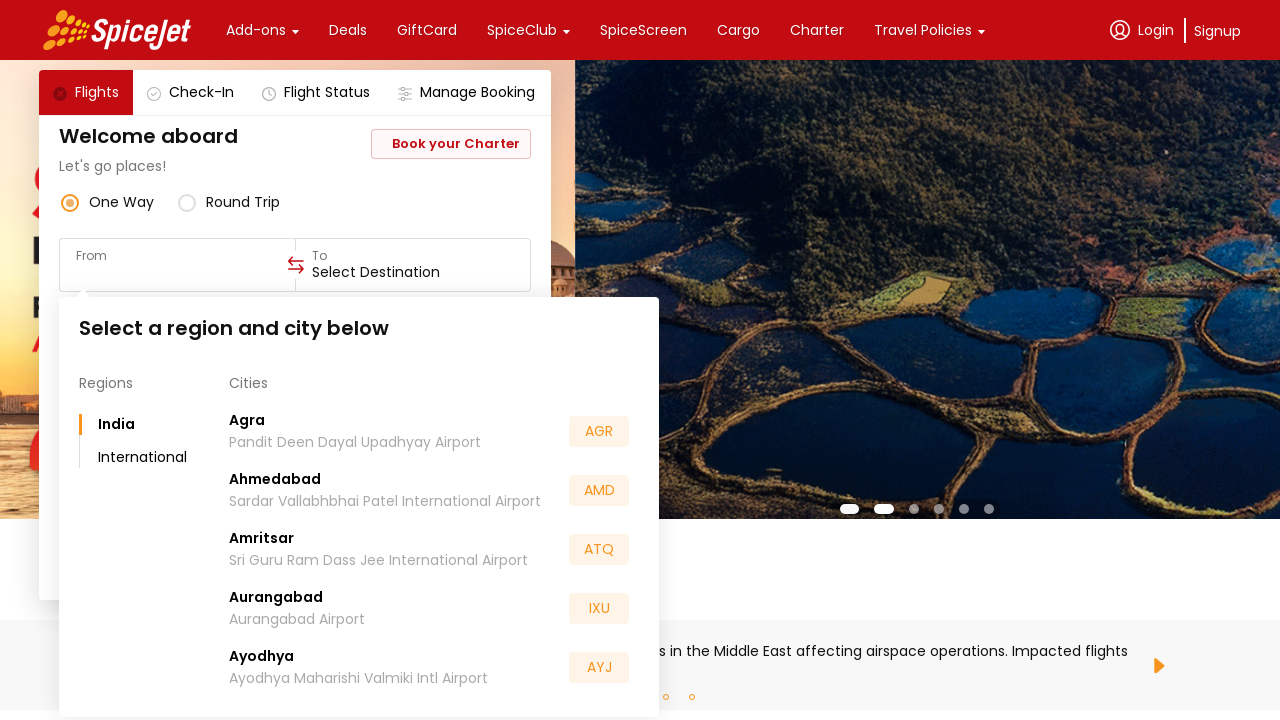

Typed 'kol' (Kolkata) in the origin city field on input.css-1cwyjr8.r-homxoj.r-ubezar.r-10paoce.r-13qz1uu
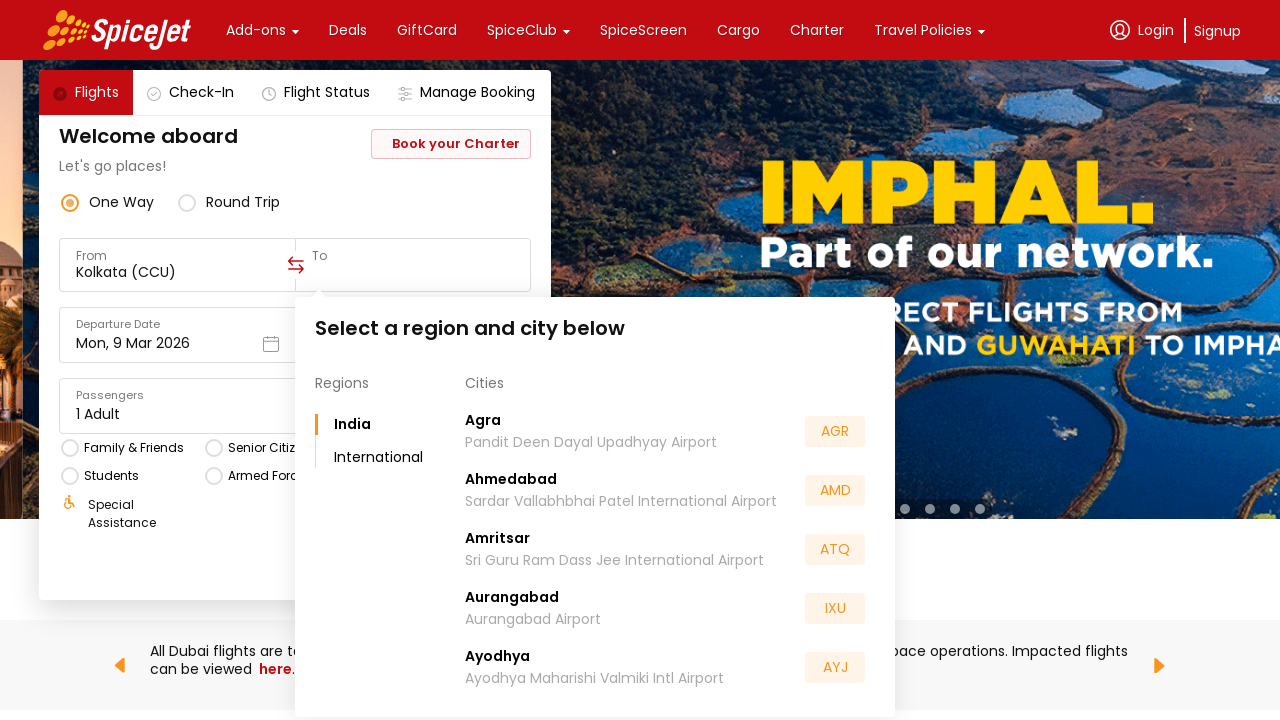

Waited 1 second for autocomplete dropdown to appear
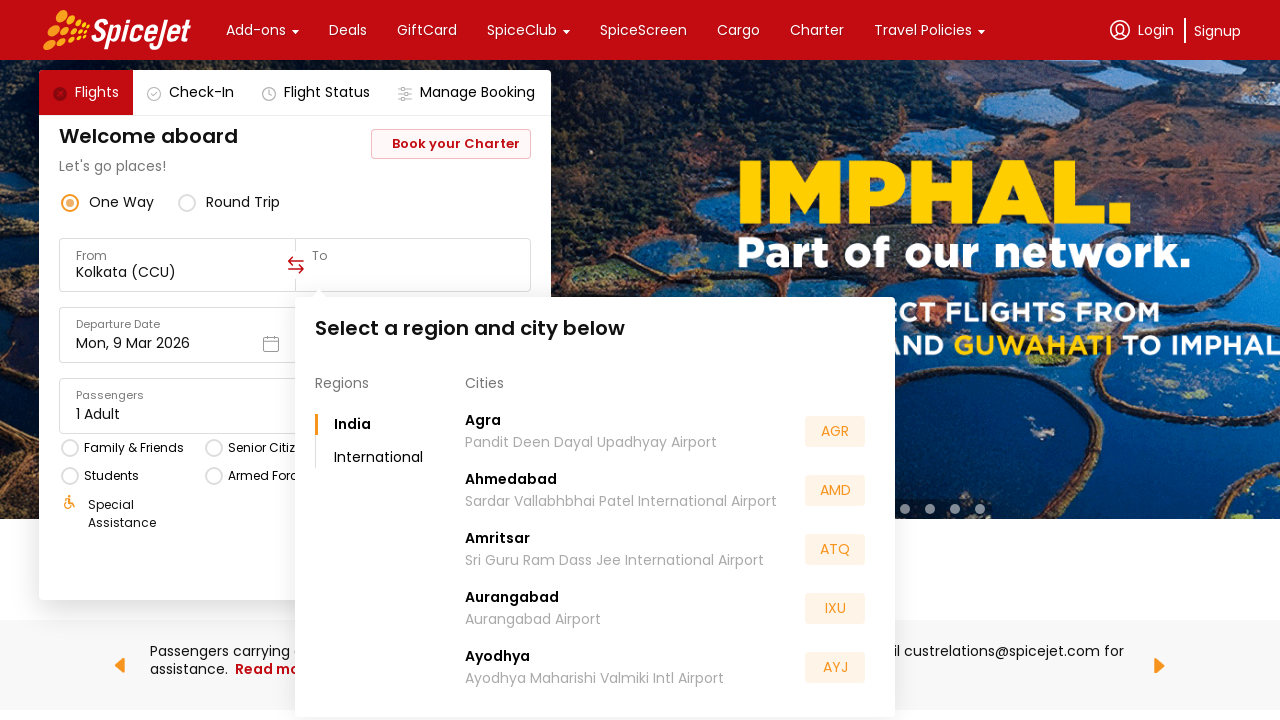

Typed 'ban' (Bangalore) in the destination city field on input.css-1cwyjr8.r-homxoj.r-ubezar.r-10paoce.r-13qz1uu >> nth=1
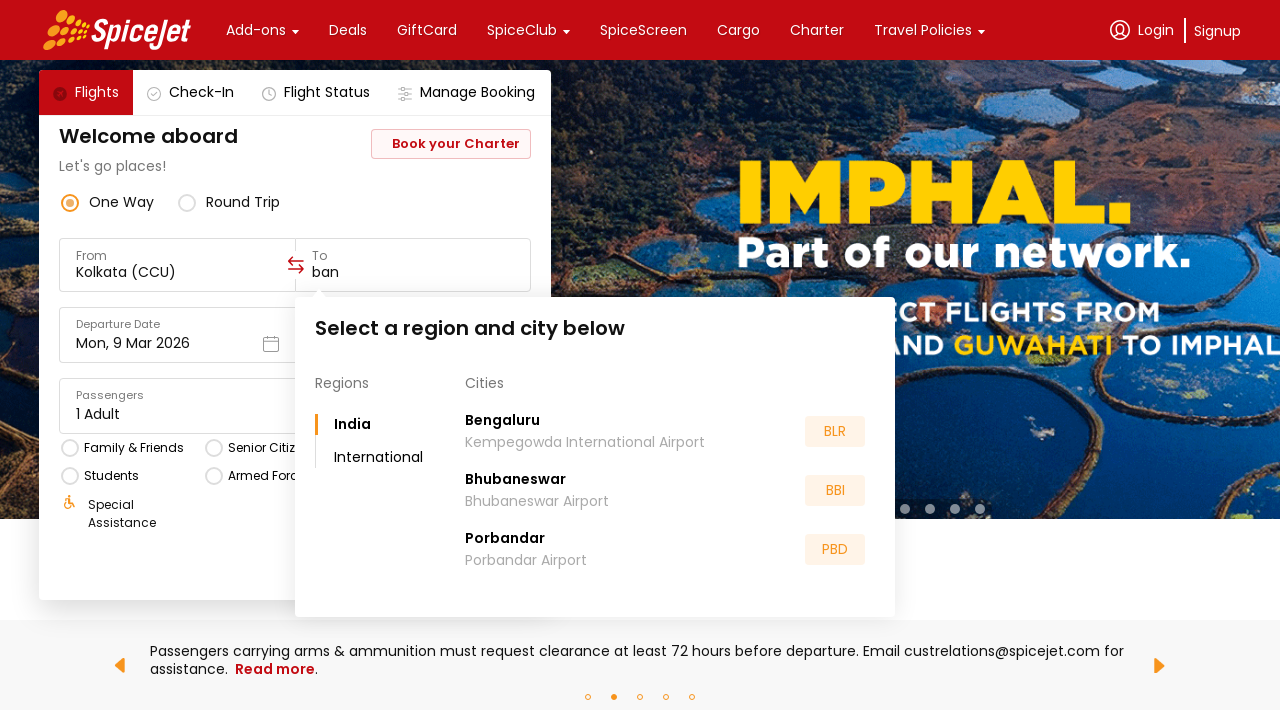

Waited for Kempegowda International Airport option to appear in dropdown
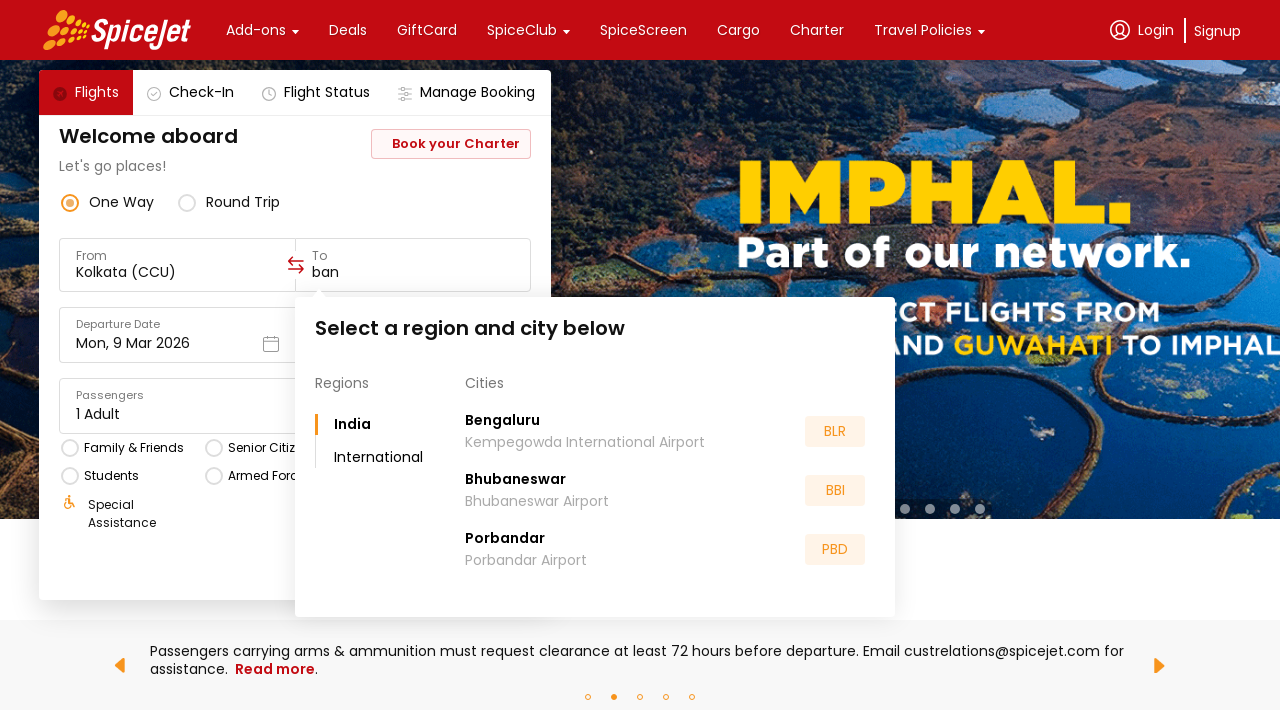

Clicked on Kempegowda International Airport from the dropdown at (585, 442) on div:text('Kempegowda International Airport')
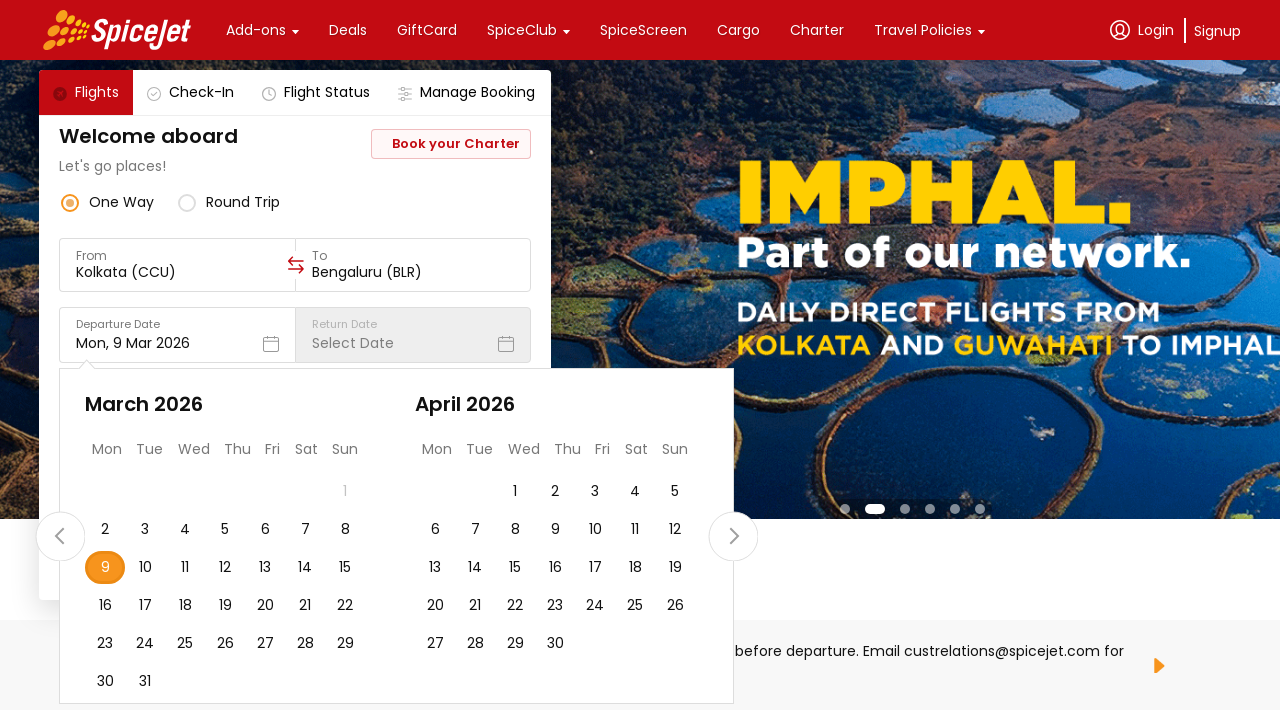

Clicked on the date picker area at (105, 568) on div[class*='r-y47klf']
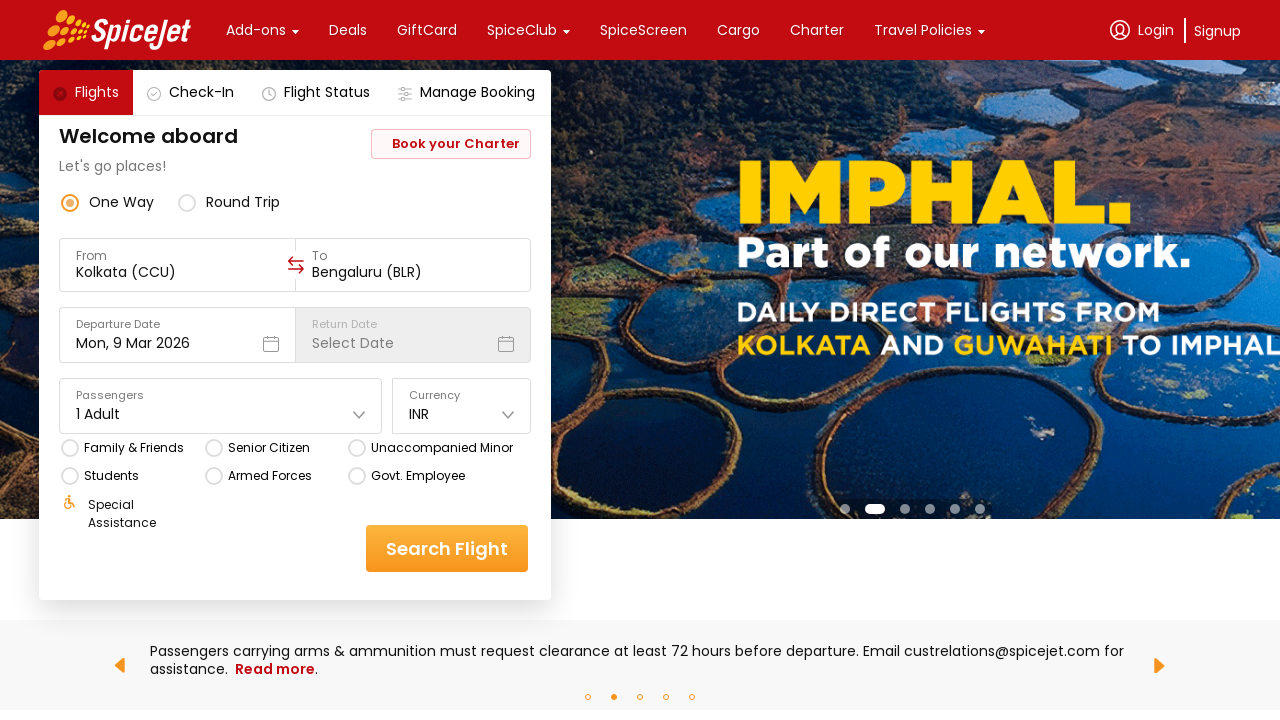

Clicked on the Passengers section at (221, 396) on div:text('Passengers')
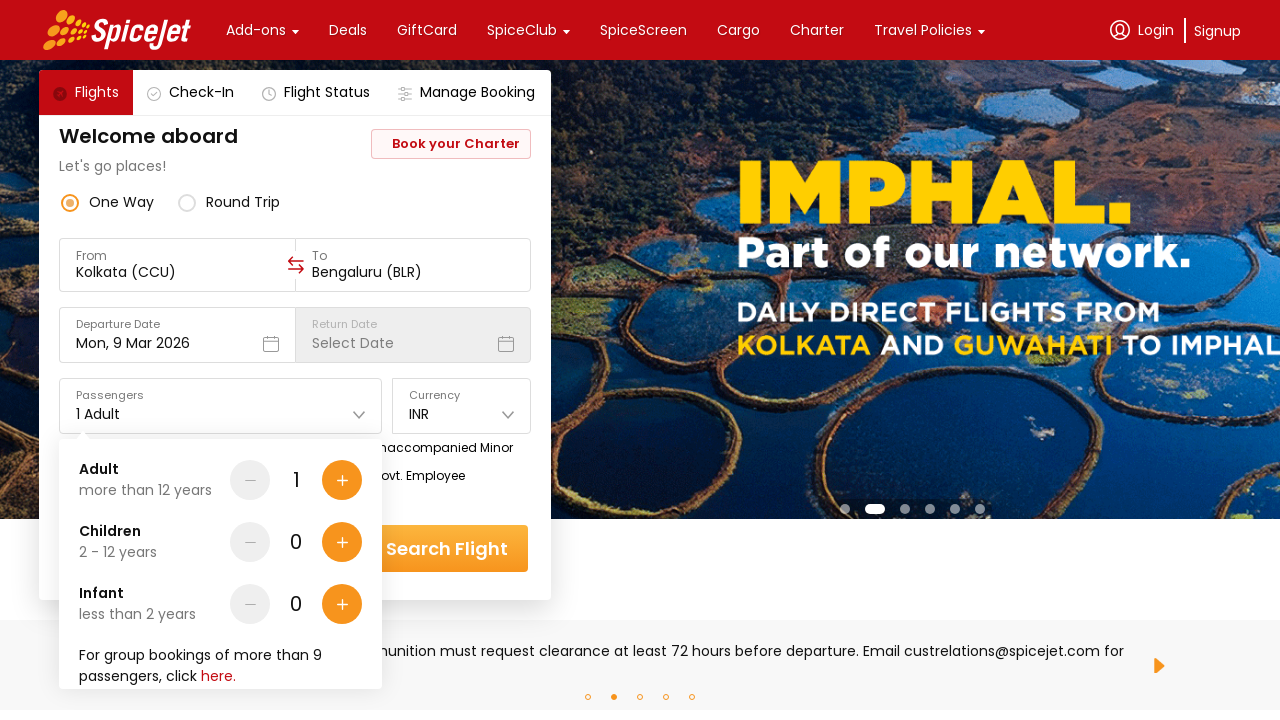

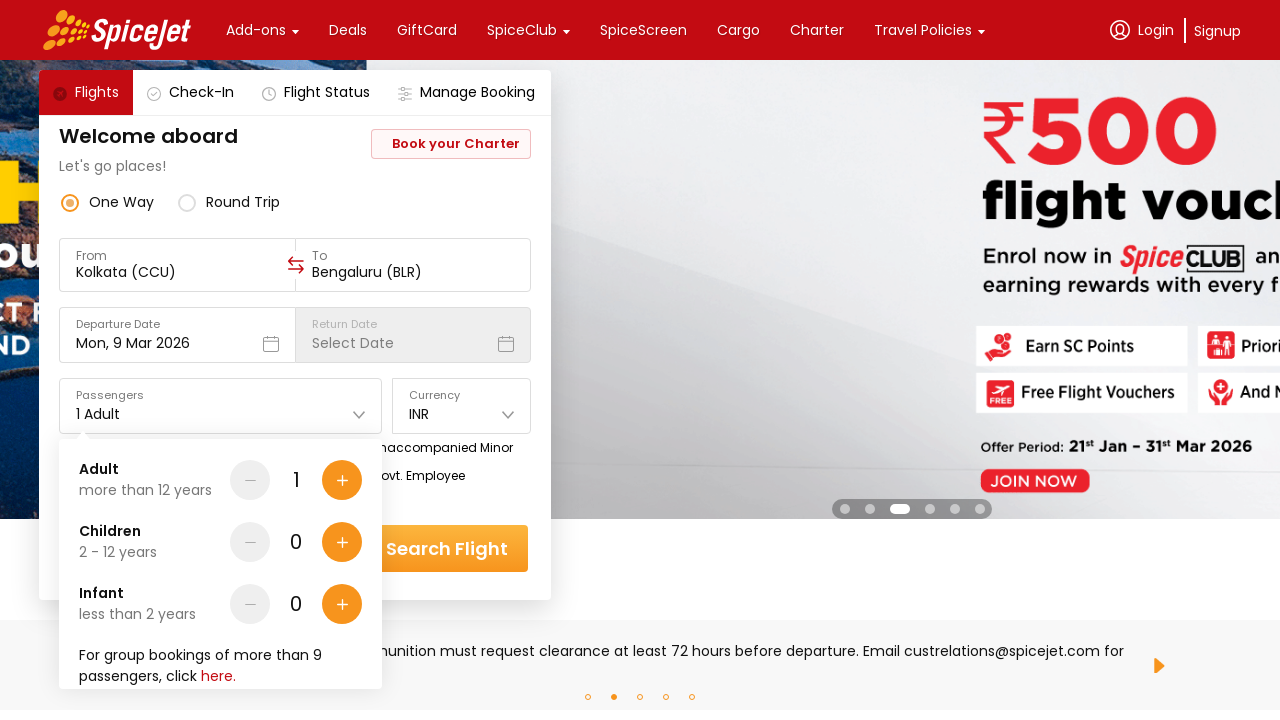